Tests that footer section contains links by navigating to the automation practice page and verifying the footer element has anchor links.

Starting URL: https://rahulshettyacademy.com/AutomationPractice/

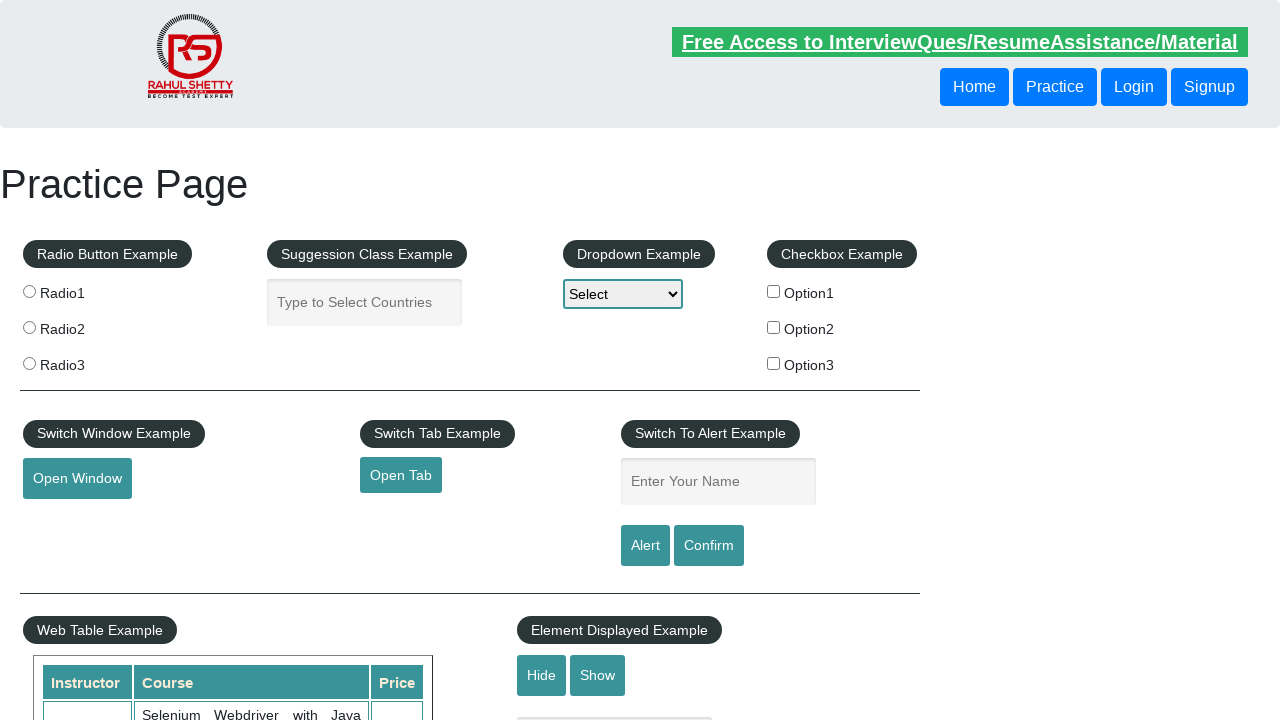

Footer section loaded (gf-BIG element)
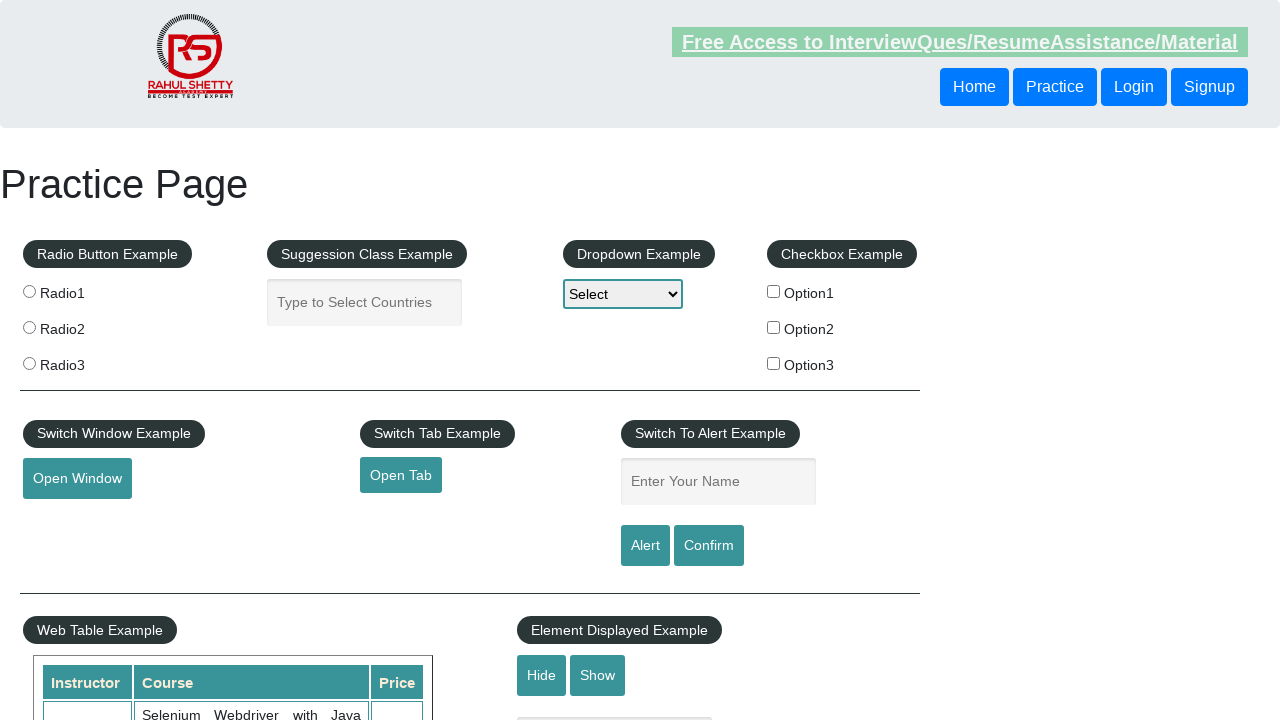

Located footer element
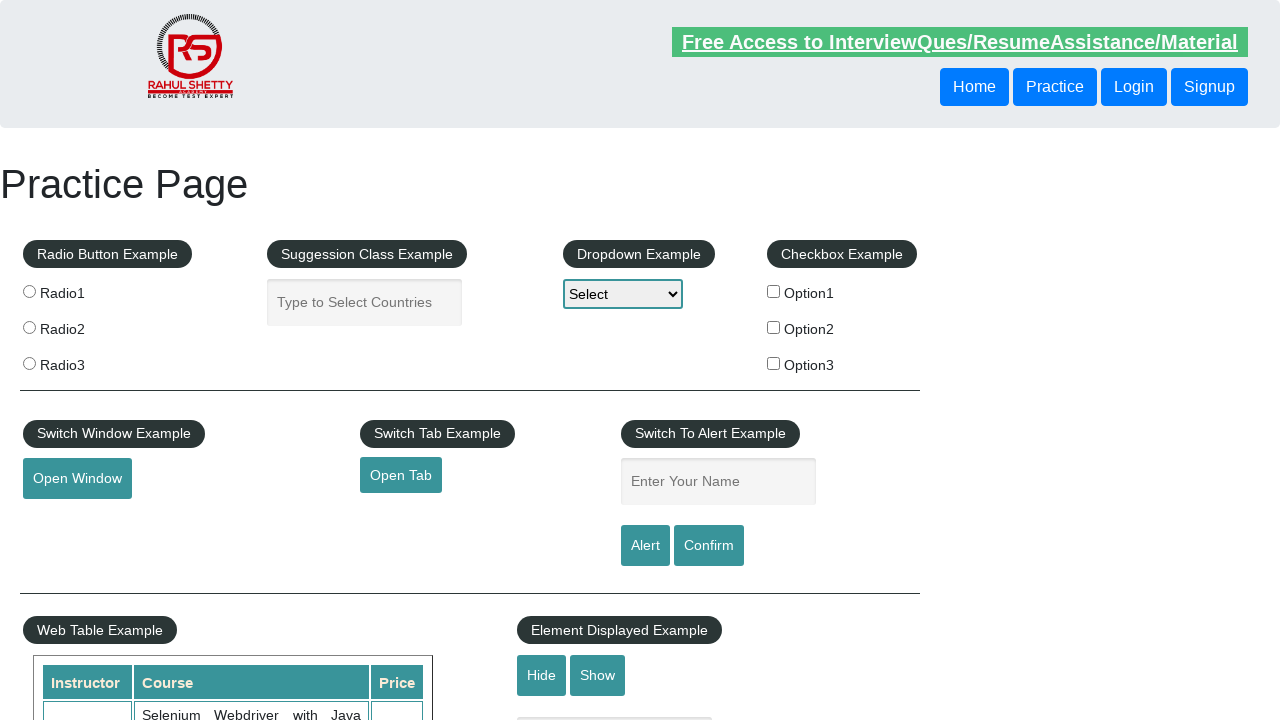

Retrieved all anchor links from footer
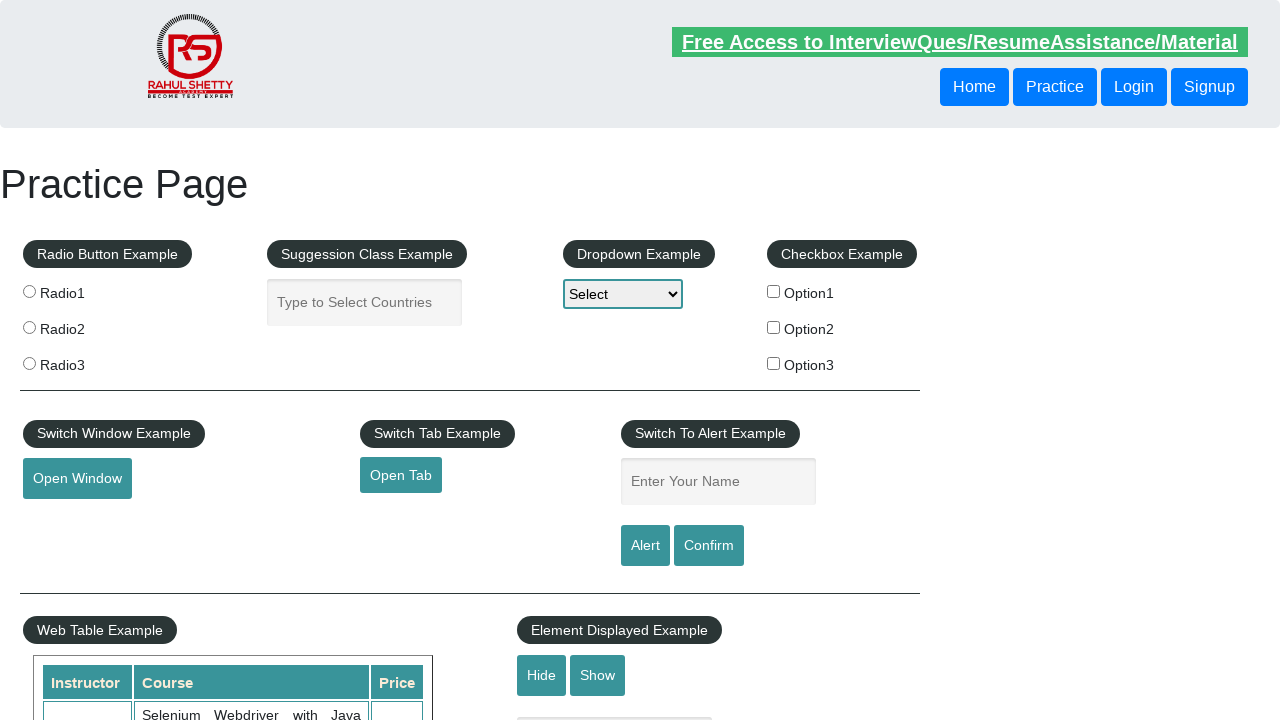

Verified footer contains 20 anchor links
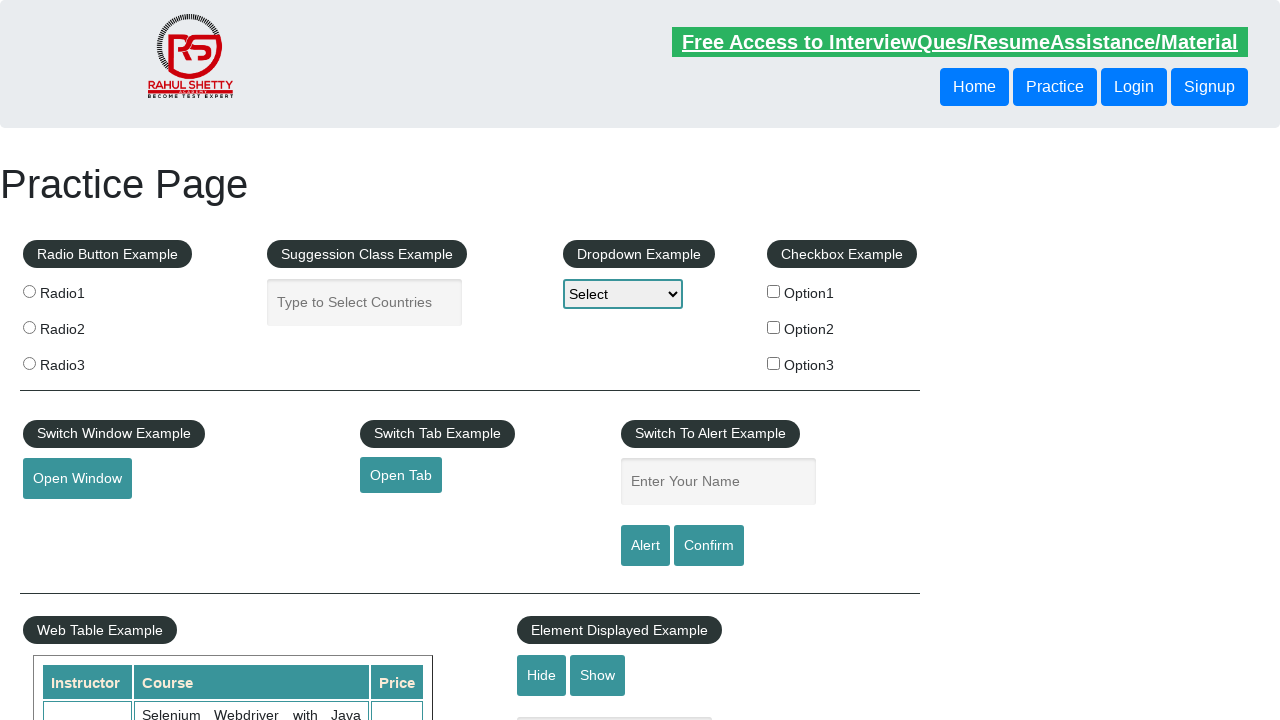

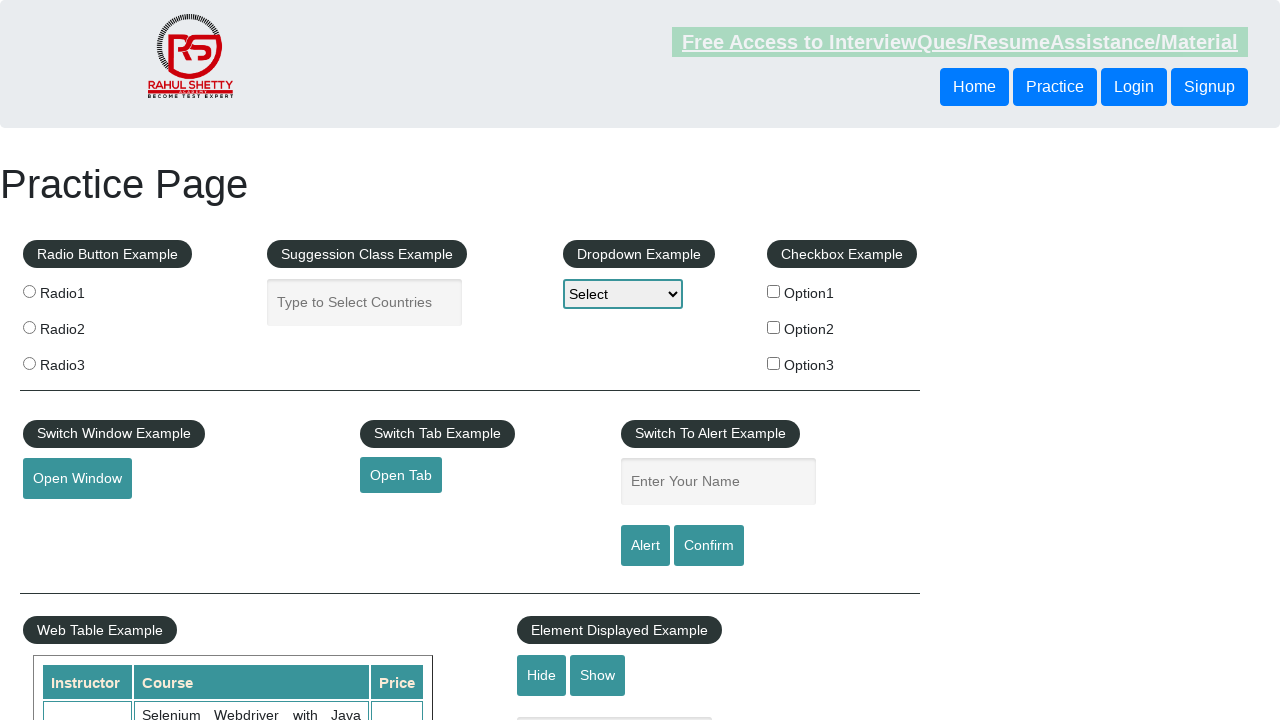